Tests JavaScript alert handling by navigating to the JS Alerts page, triggering an alert, and accepting it

Starting URL: https://the-internet.herokuapp.com/

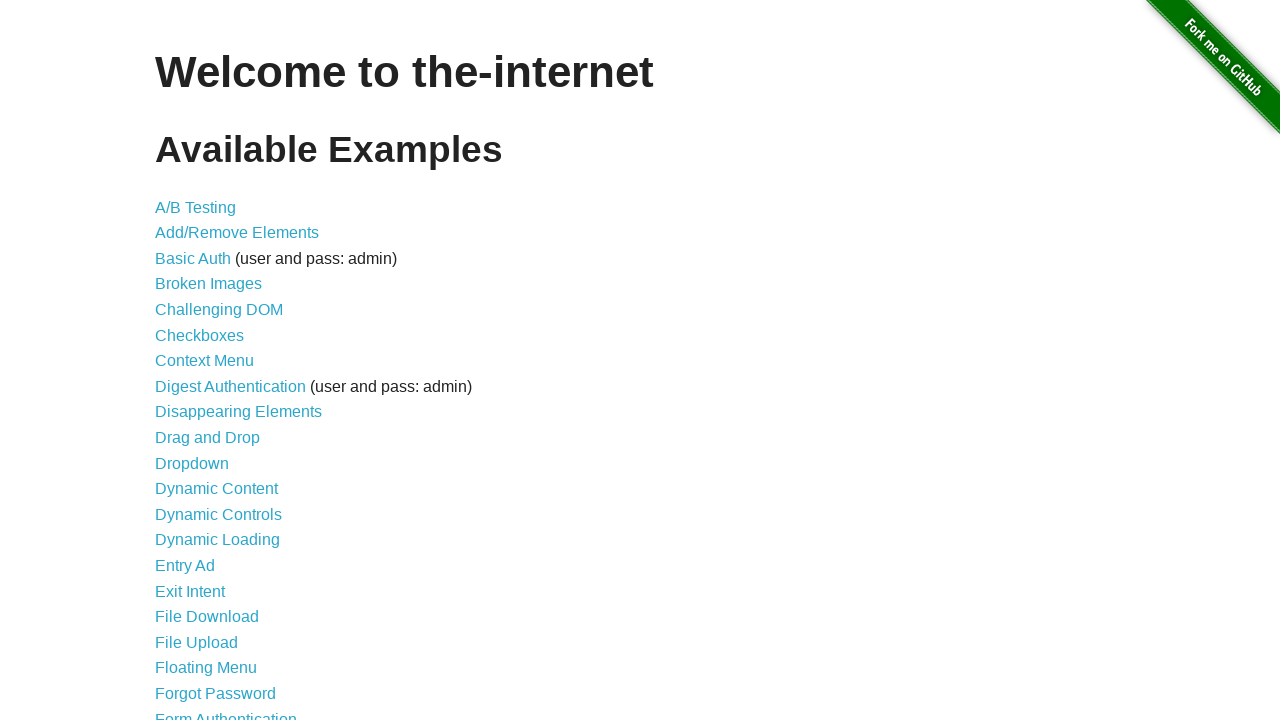

Set up dialog handler to accept alerts
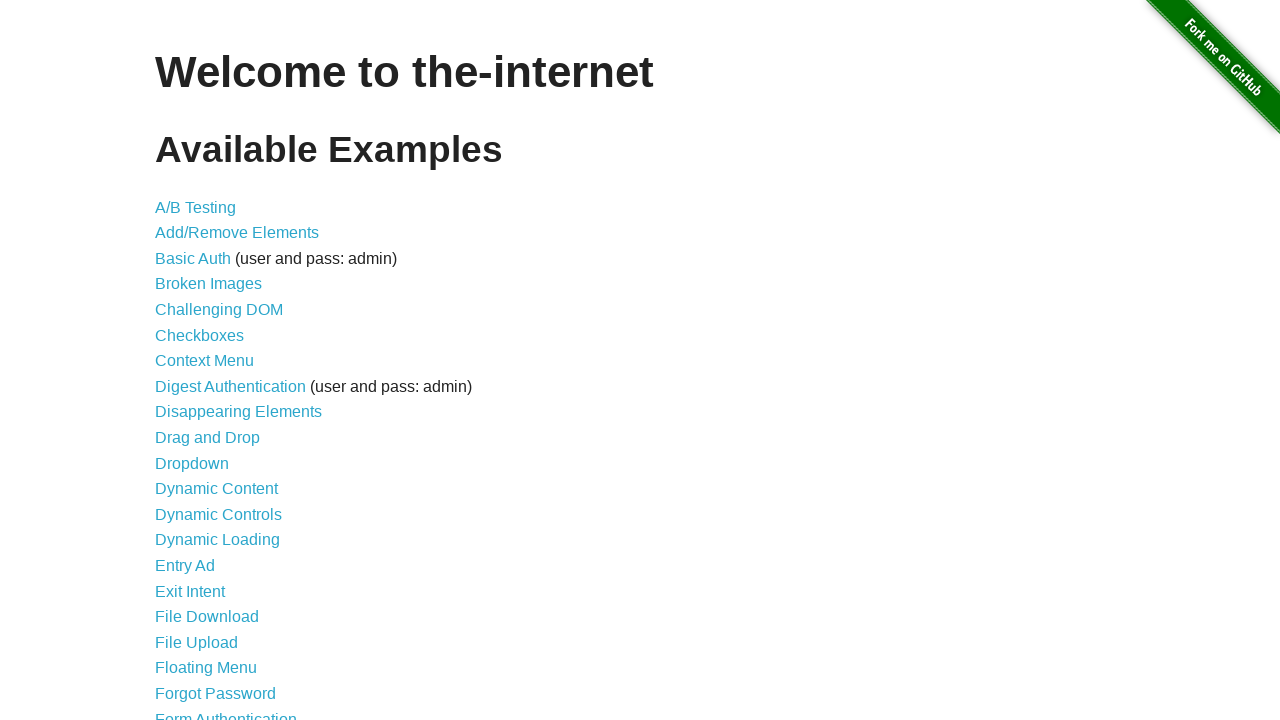

Clicked JavaScript Alerts link at (214, 361) on xpath=//a[text()='JavaScript Alerts']
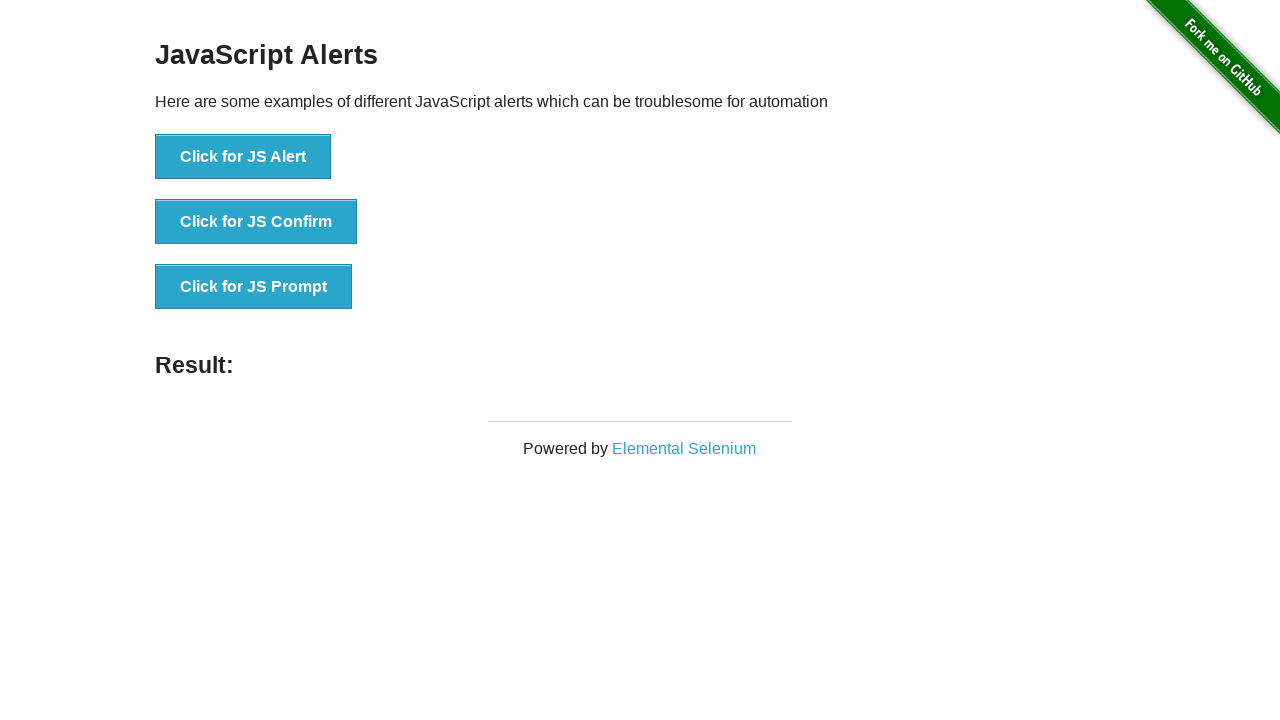

Clicked button to trigger JavaScript alert at (243, 157) on xpath=//button[text()='Click for JS Alert']
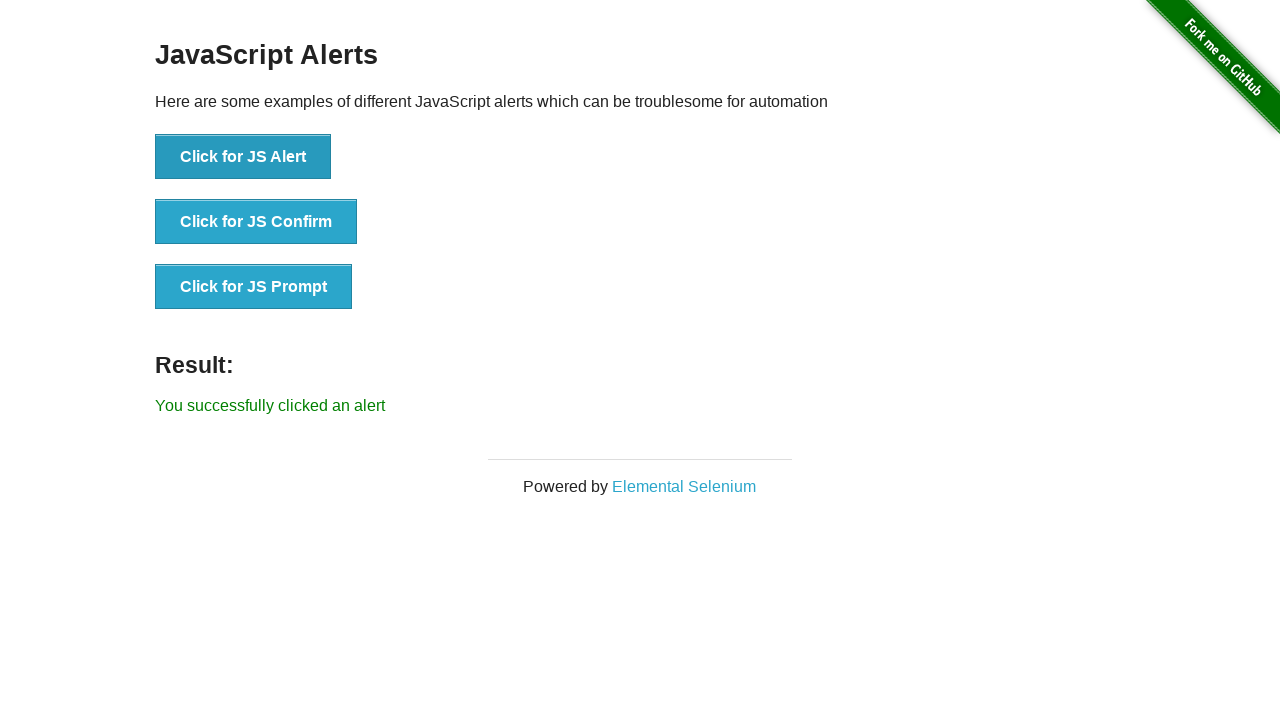

Alert was accepted and result element appeared
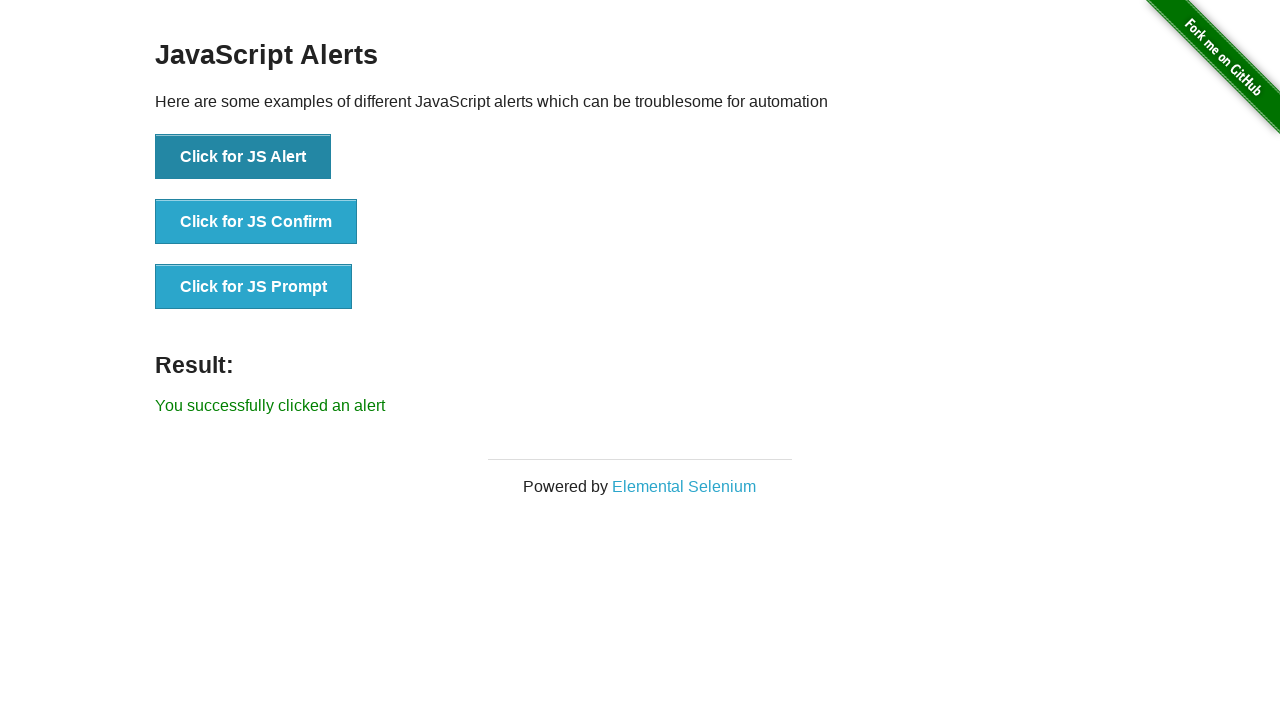

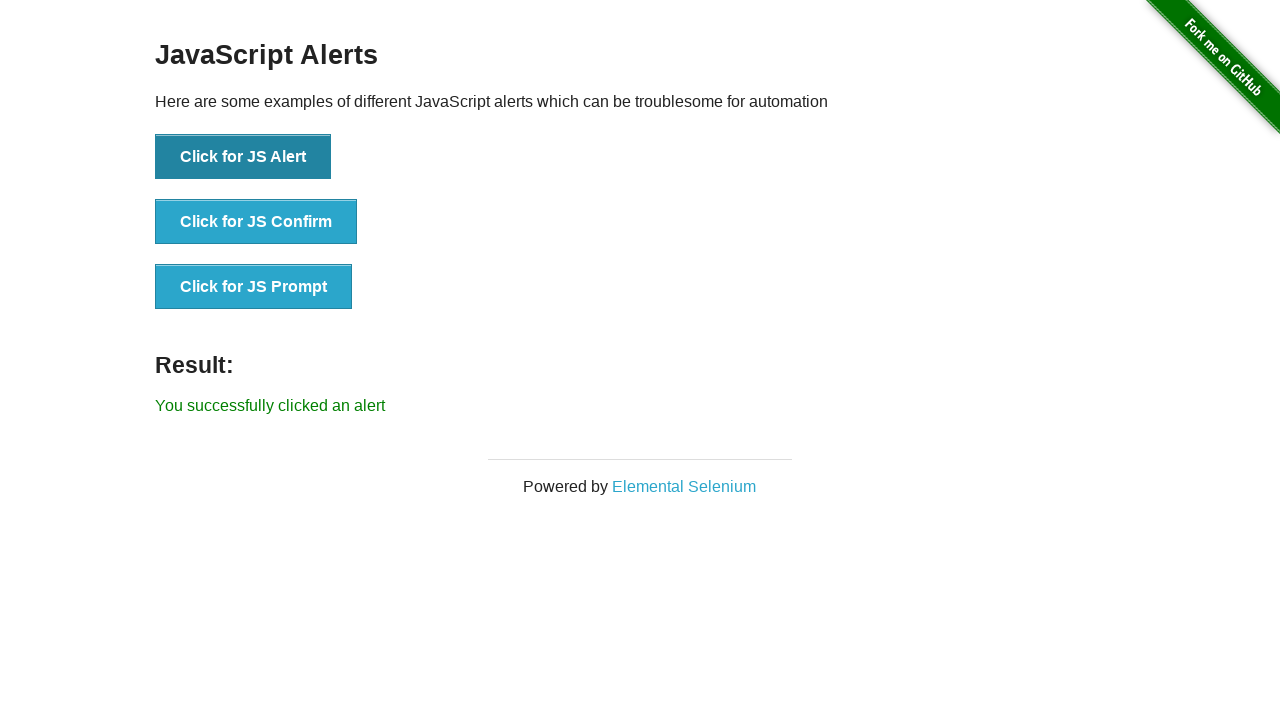